Tests drag and drop functionality on jQuery UI demo page by dragging an element to a drop target within an iframe, then navigates to the Resizable demo page

Starting URL: https://jqueryui.com/droppable/

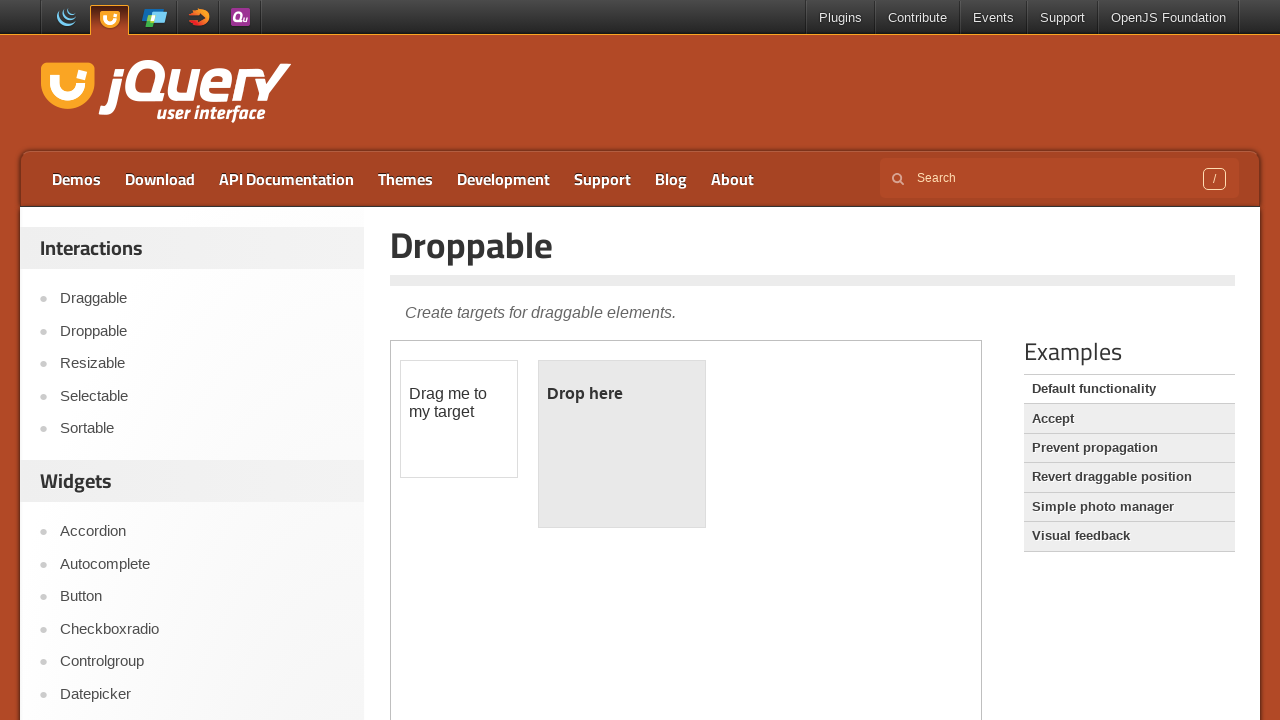

Located the demo iframe
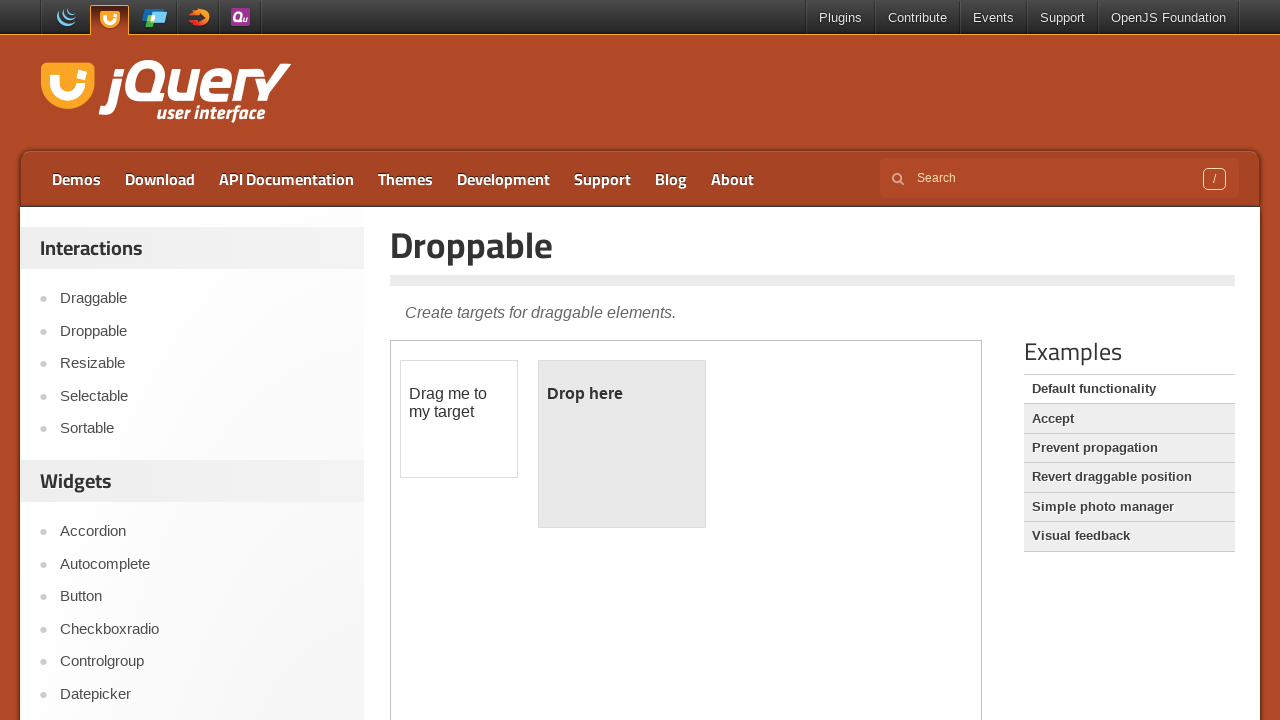

Located the draggable element in iframe
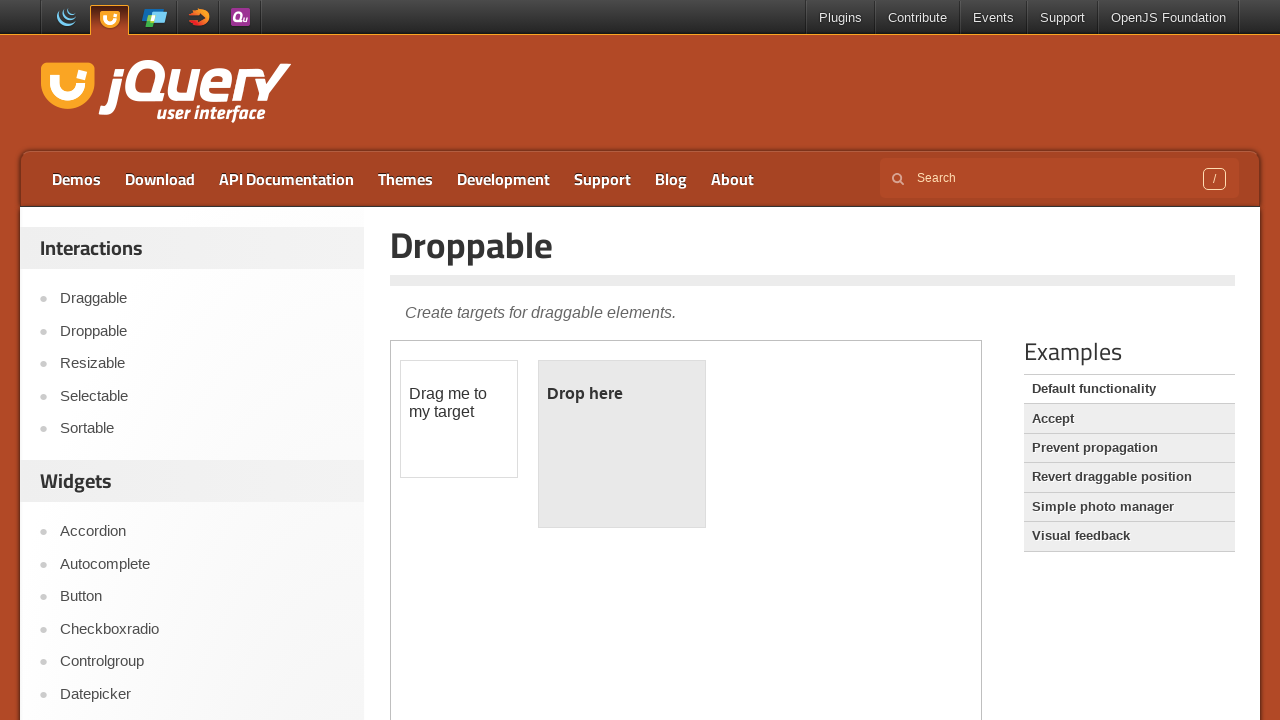

Located the droppable element in iframe
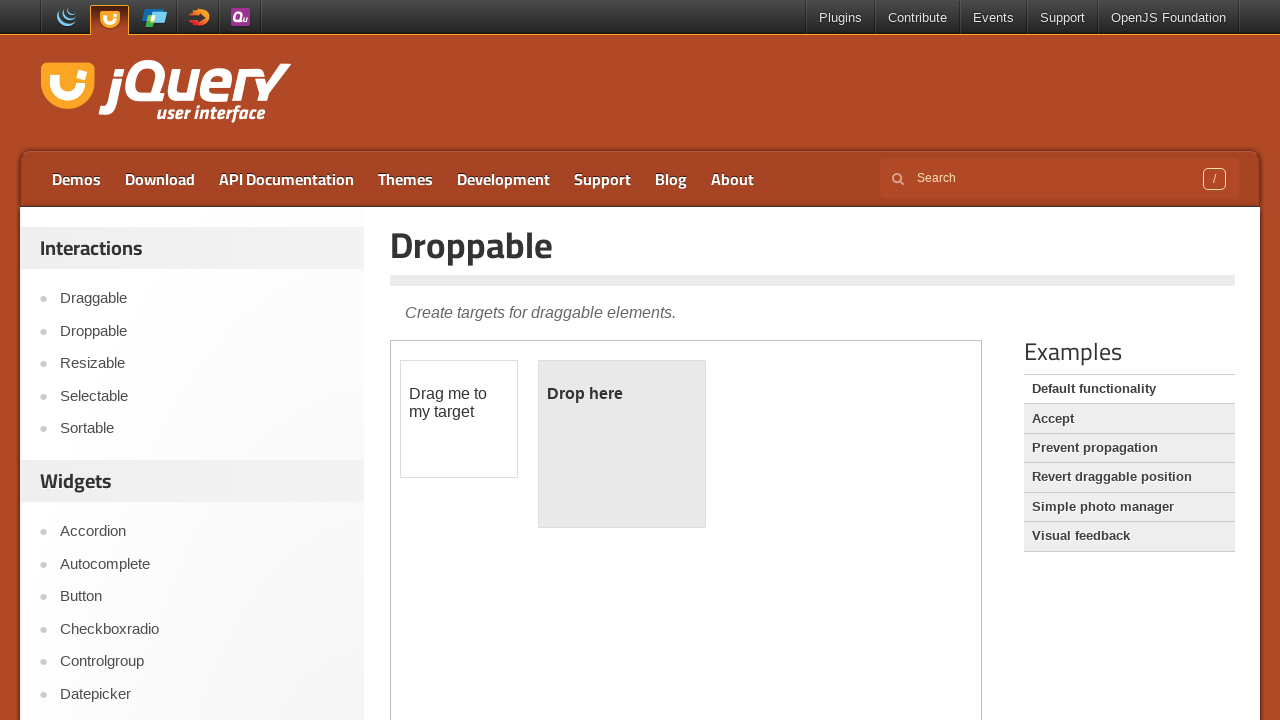

Dragged element to drop target at (622, 444)
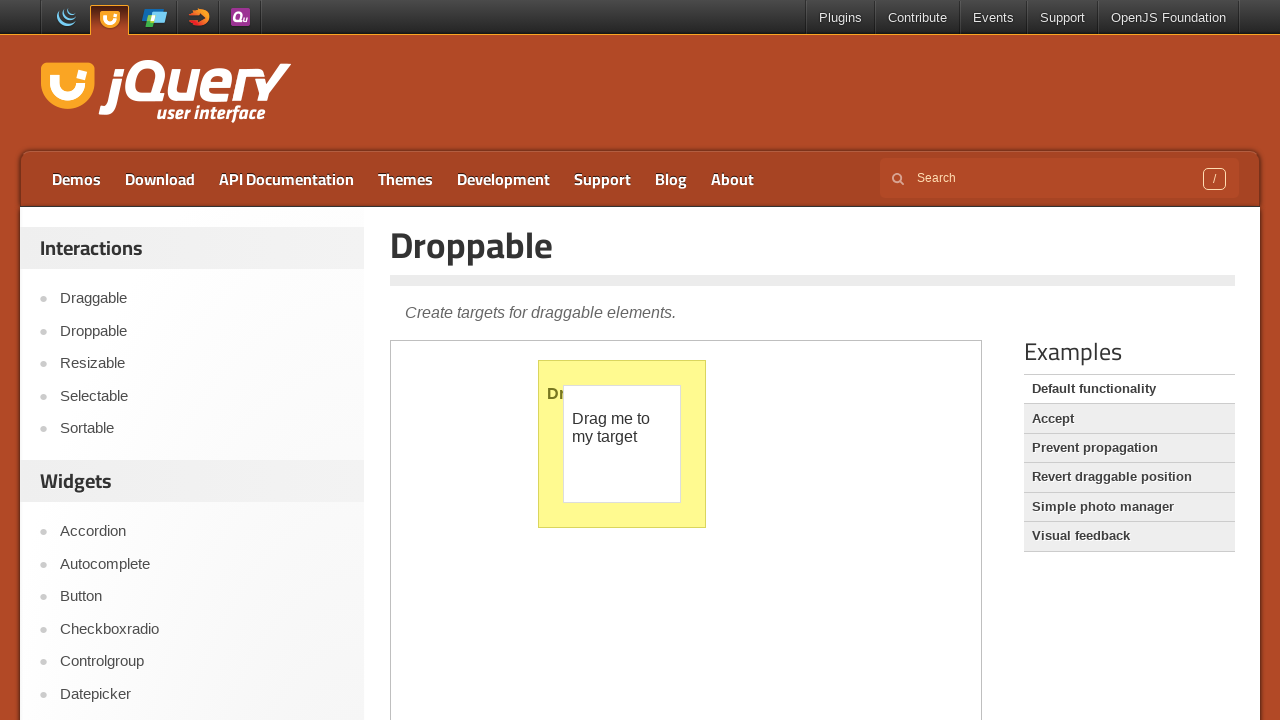

Clicked on Resizable link at (202, 364) on text=Resizable
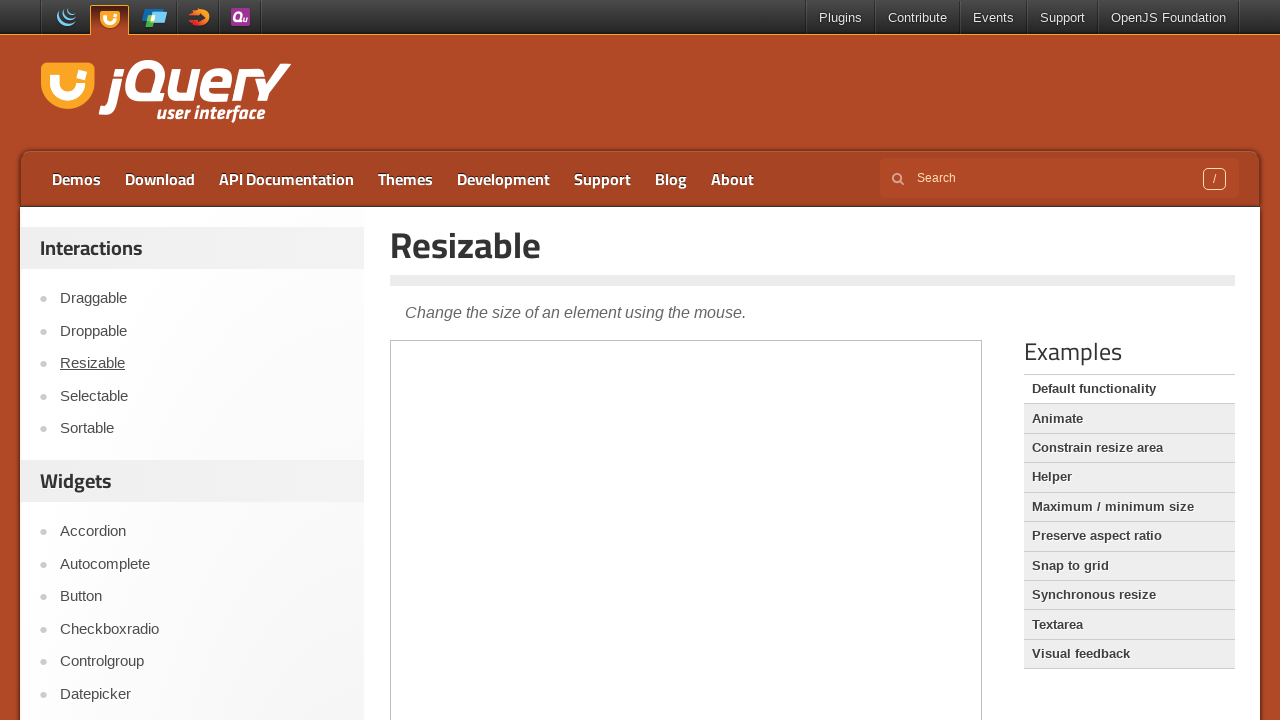

Resizable demo page loaded
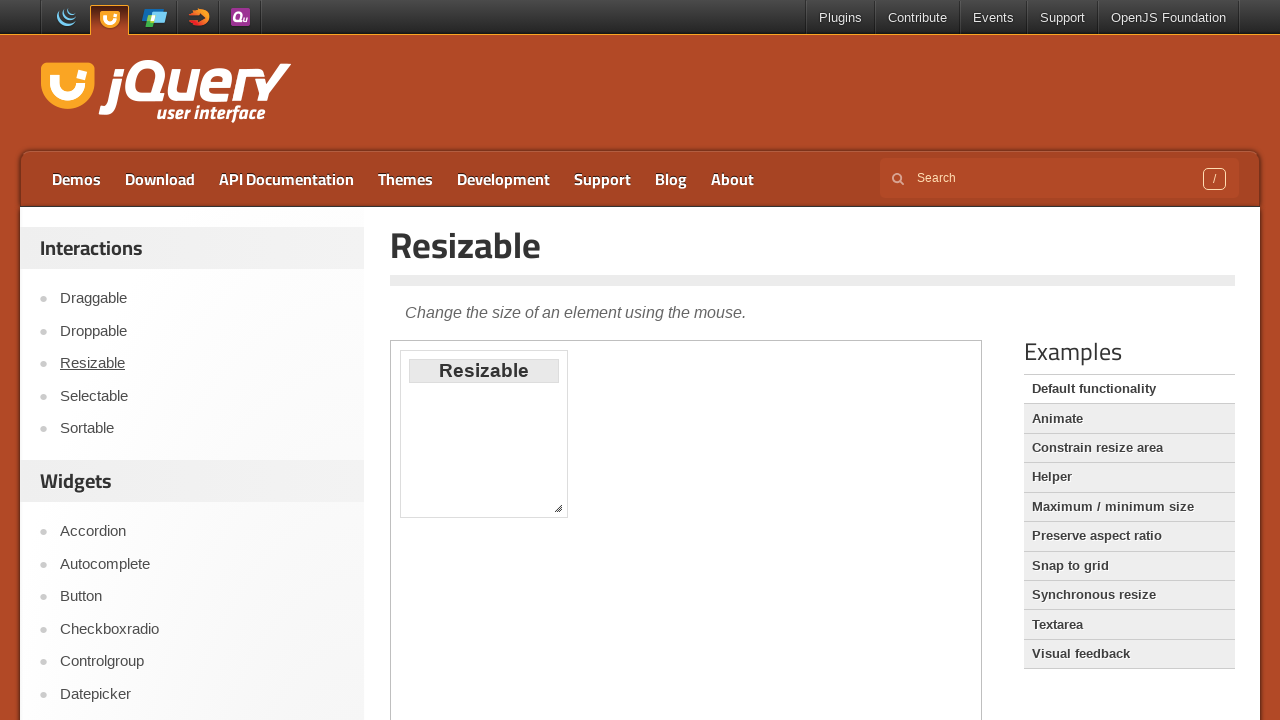

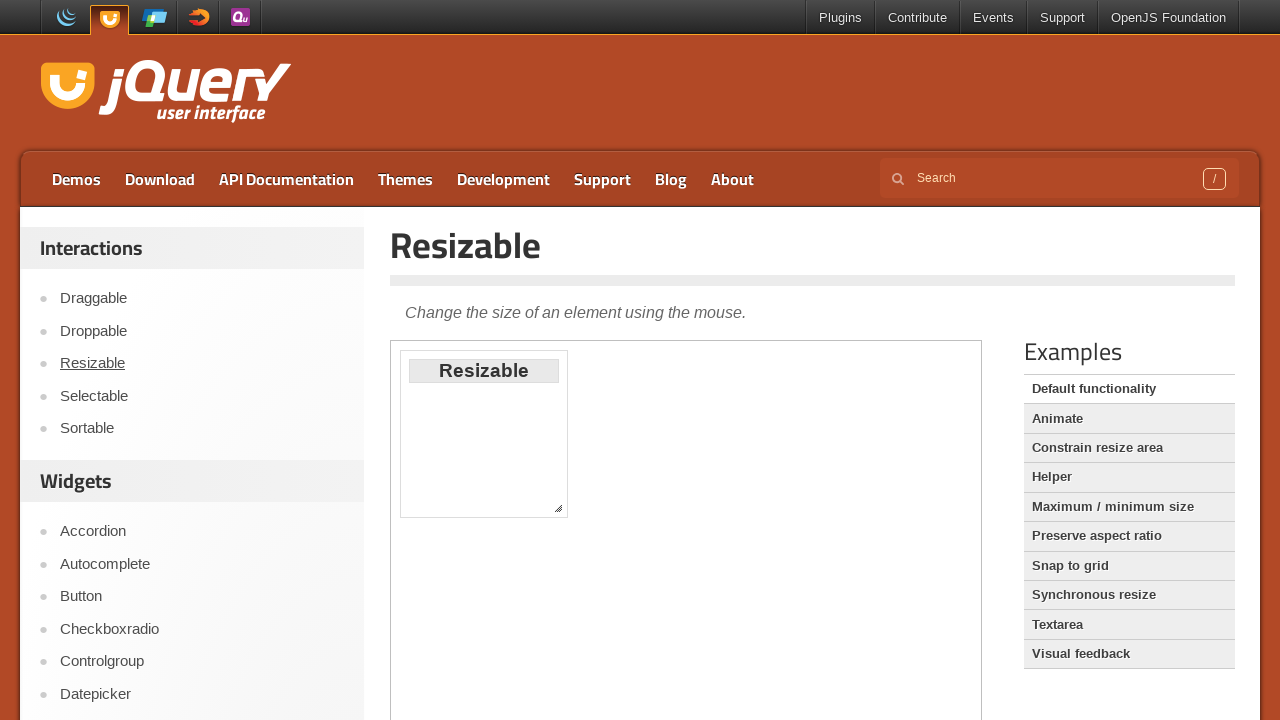